Tests login validation by submitting a form with only username (no password) and verifying that the appropriate error message appears indicating password is required

Starting URL: https://www.saucedemo.com

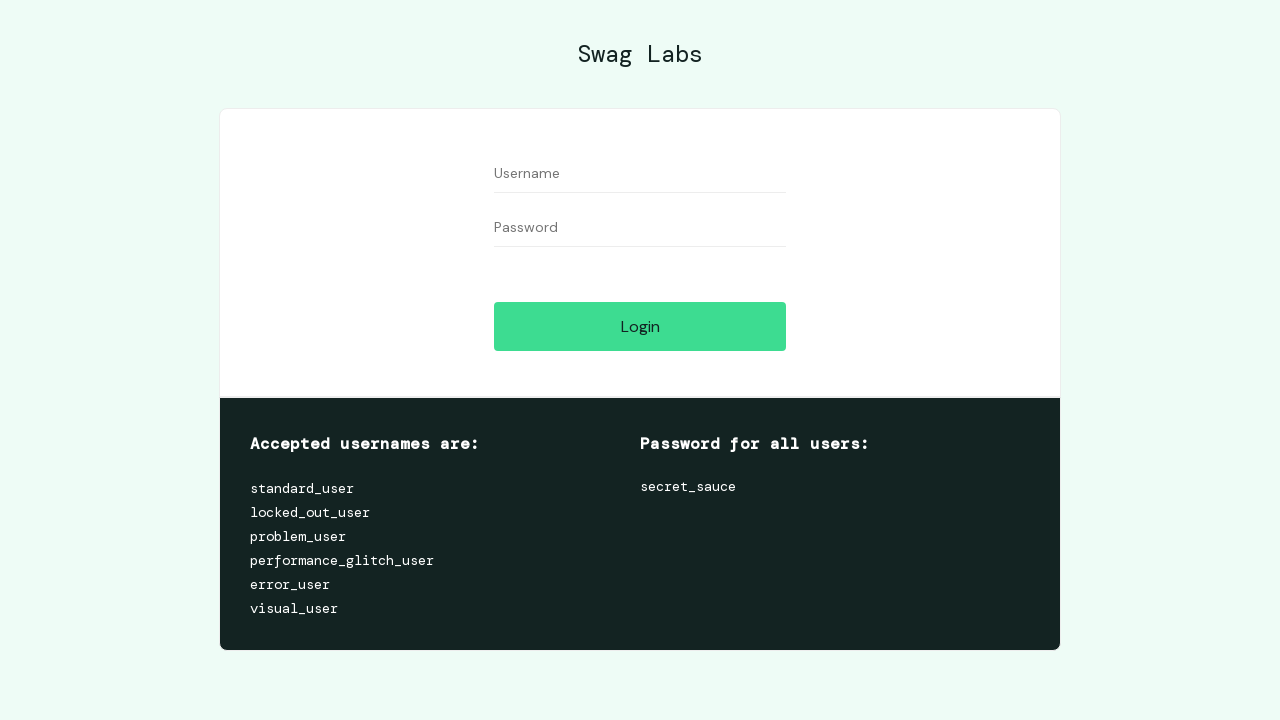

Filled username field with 'standard_user' on #user-name
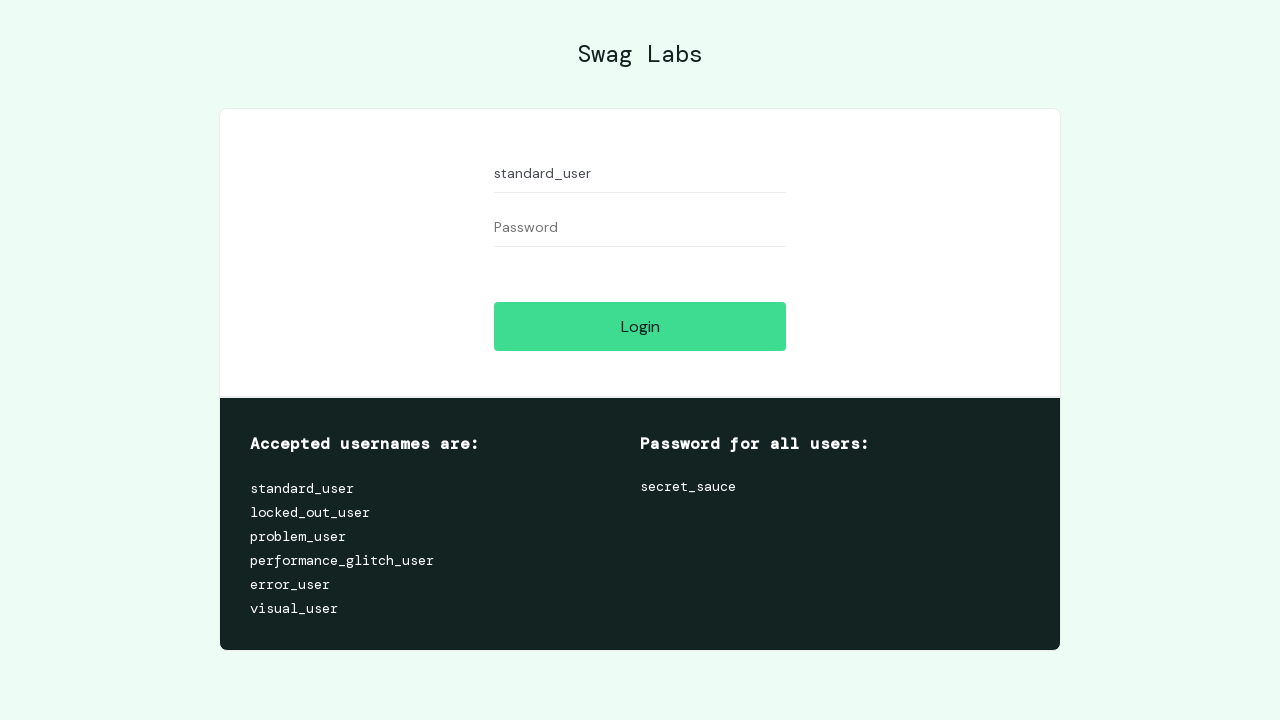

Pressed Enter on password field to submit form without password on #password
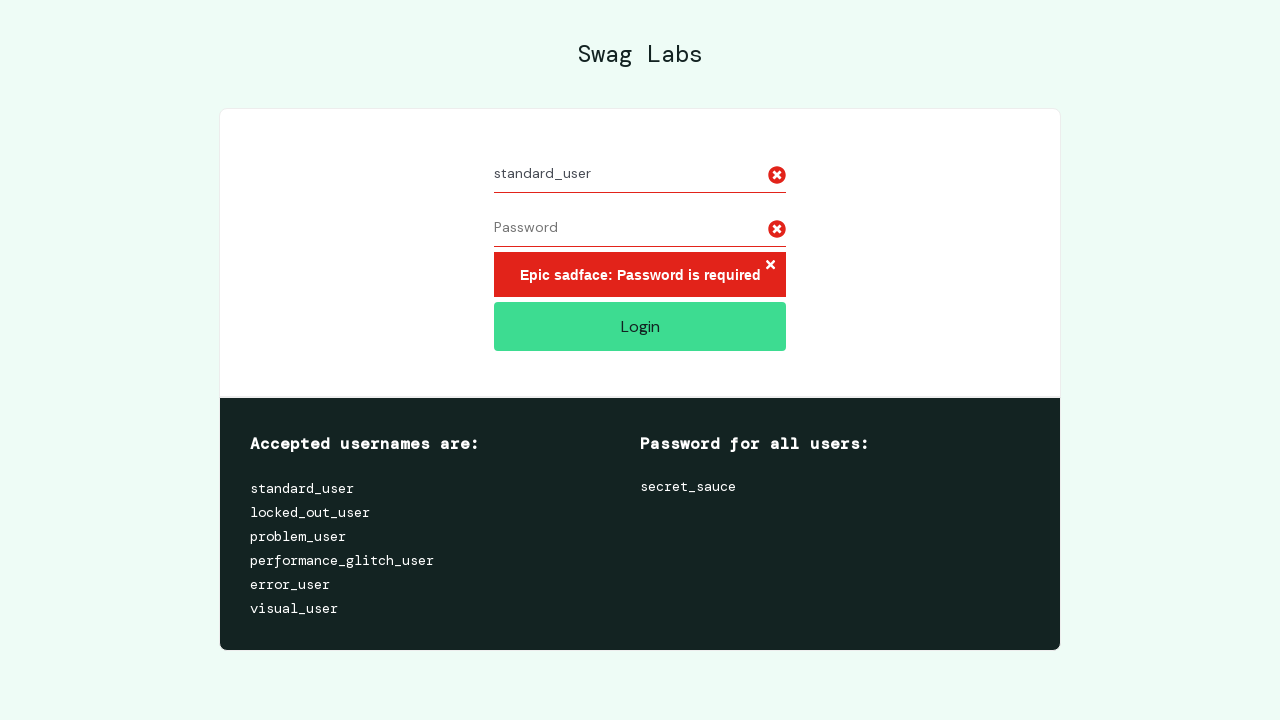

Error message 'Epic sadface: Password is required' appeared, confirming password validation
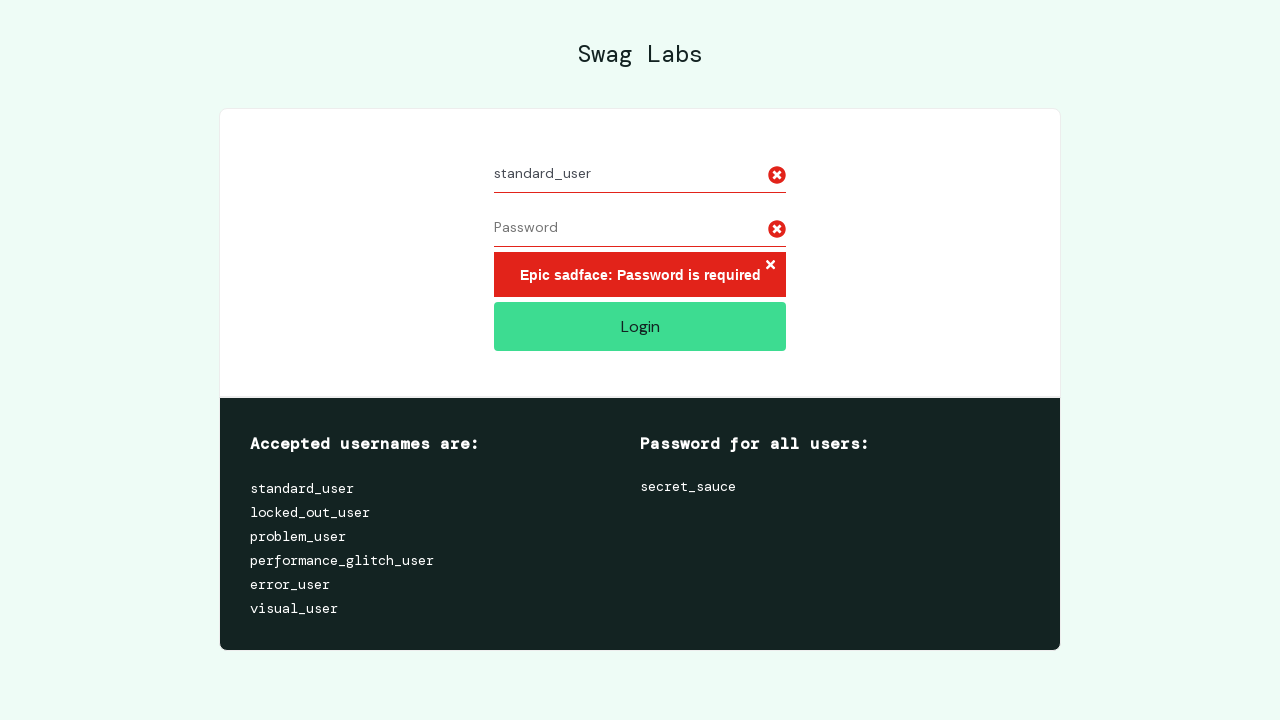

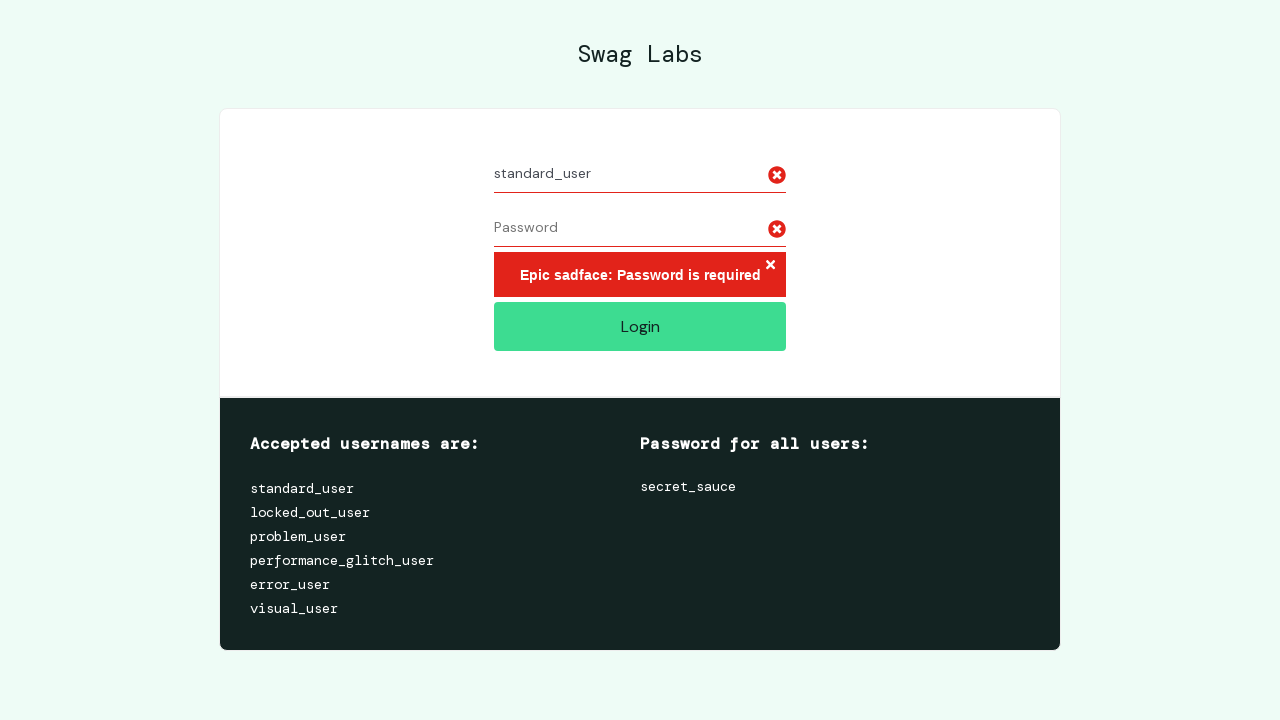